Tests drag and drop functionality on jQuery UI demo page by dragging an element into a droppable area

Starting URL: https://jqueryui.com/droppable/

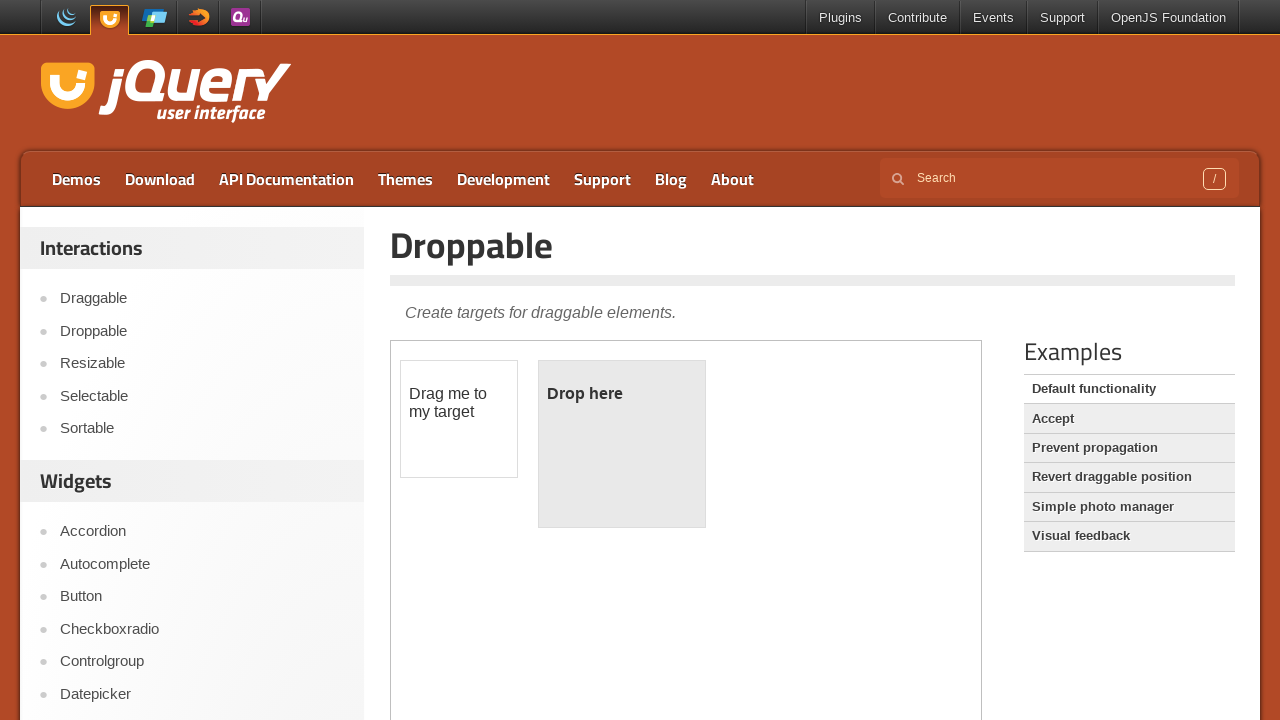

Located and switched to iframe containing drag and drop demo
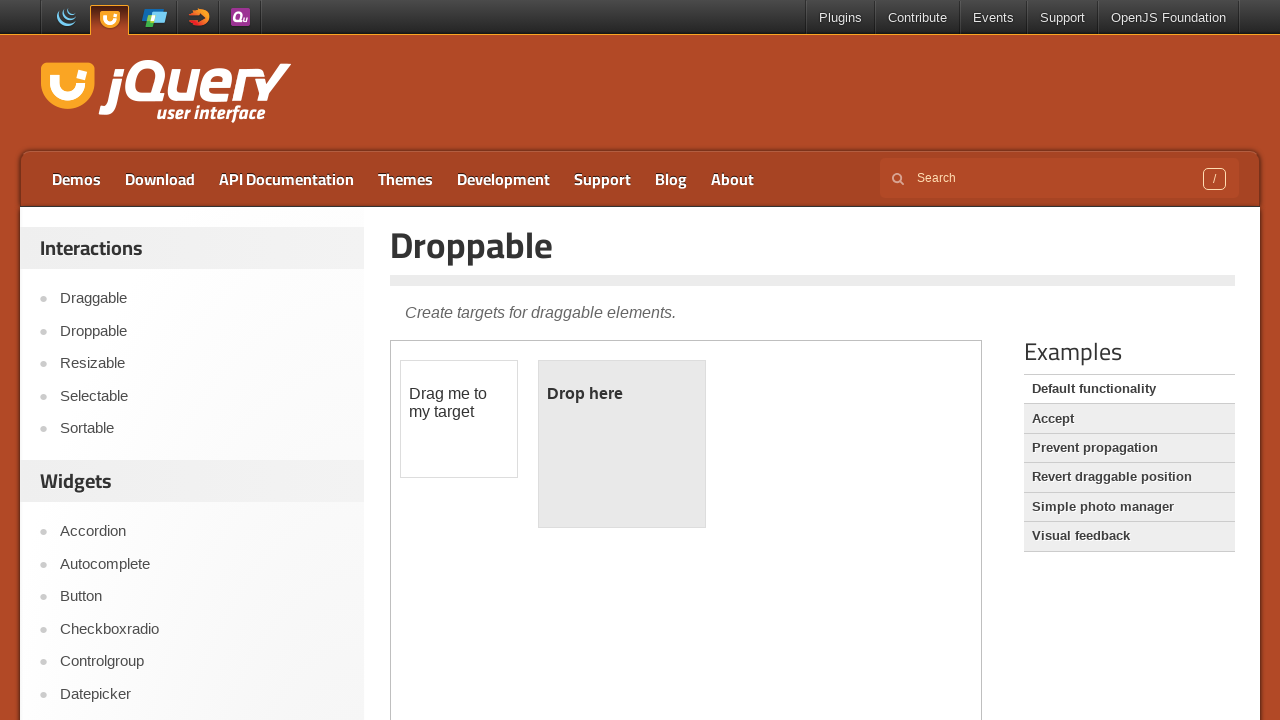

Located draggable element
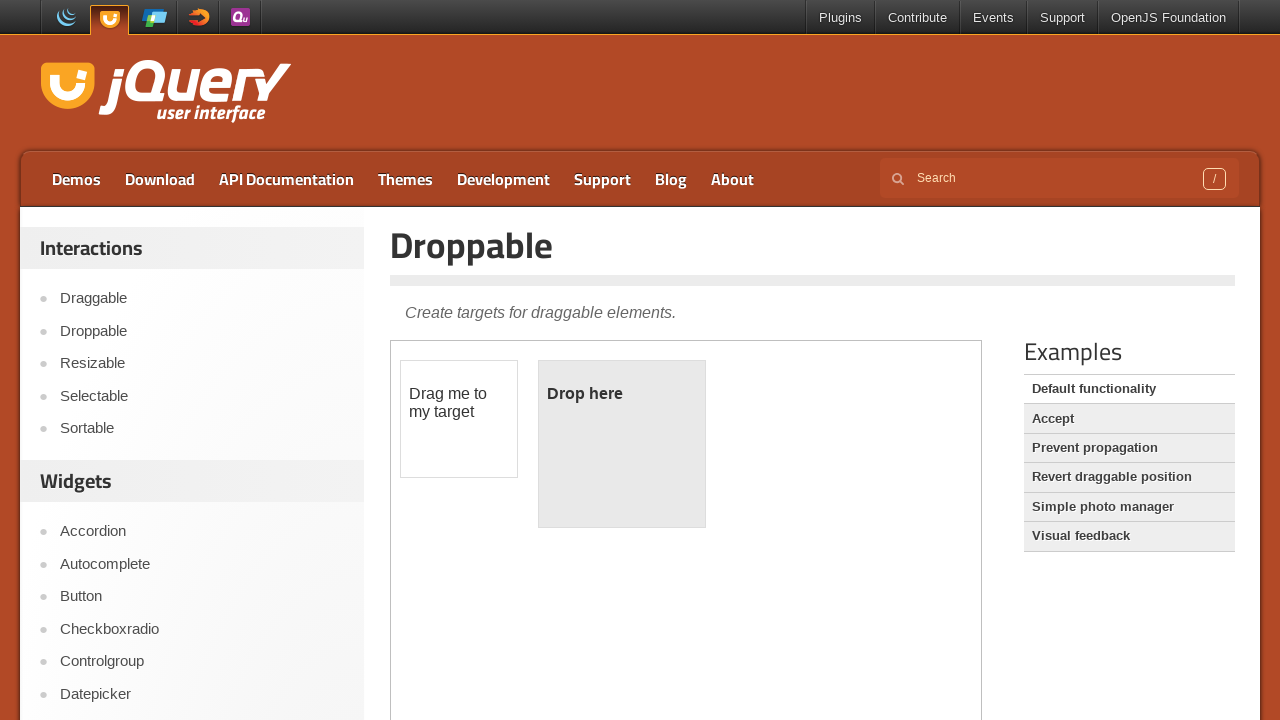

Located droppable target area
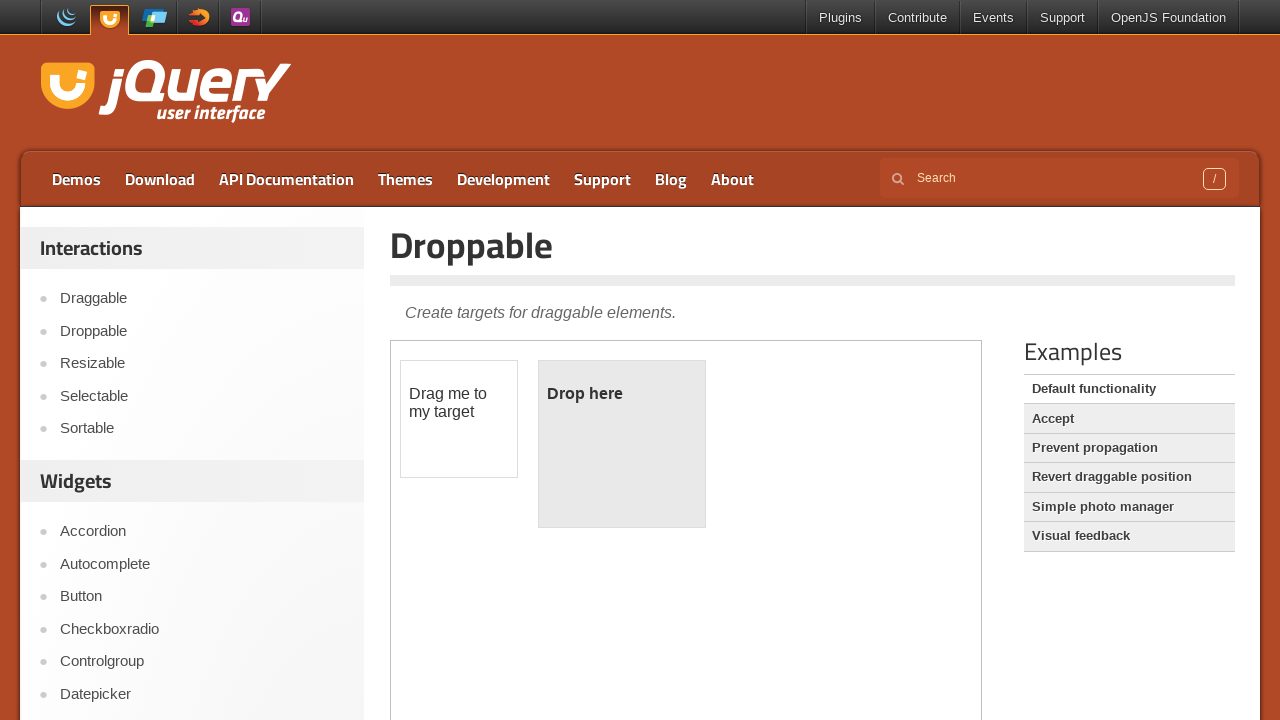

Dragged element into droppable area at (622, 444)
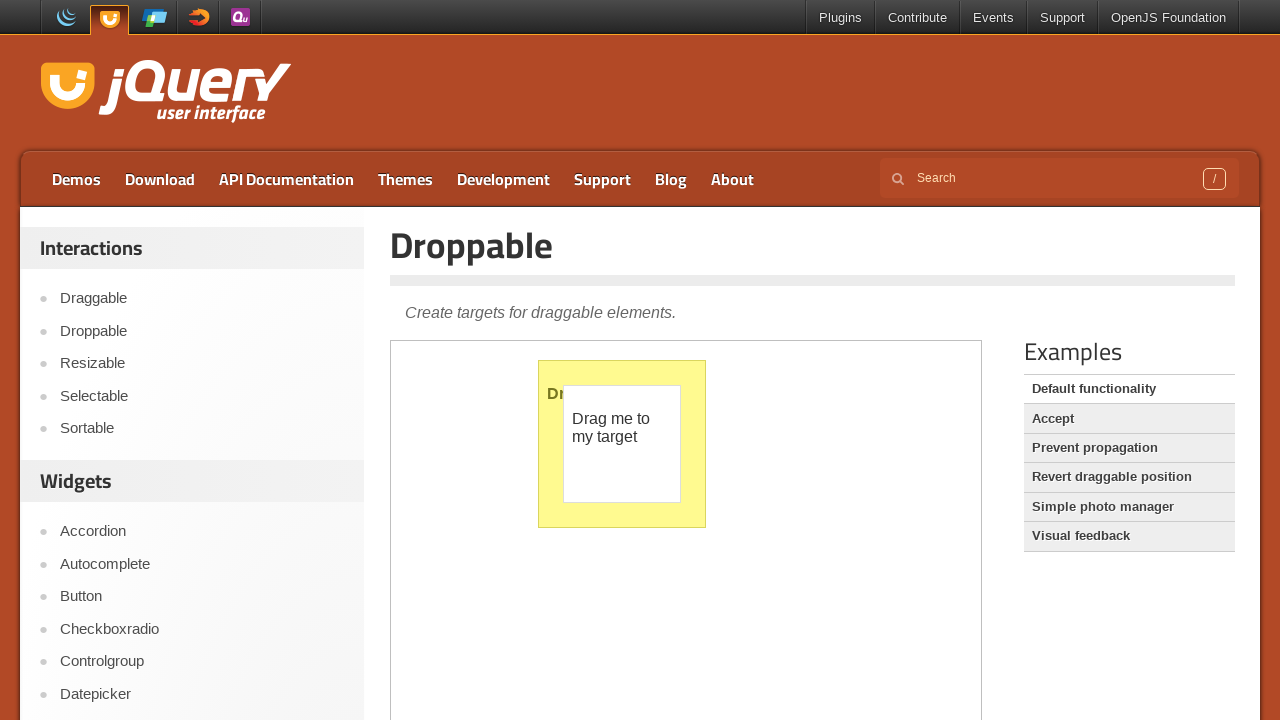

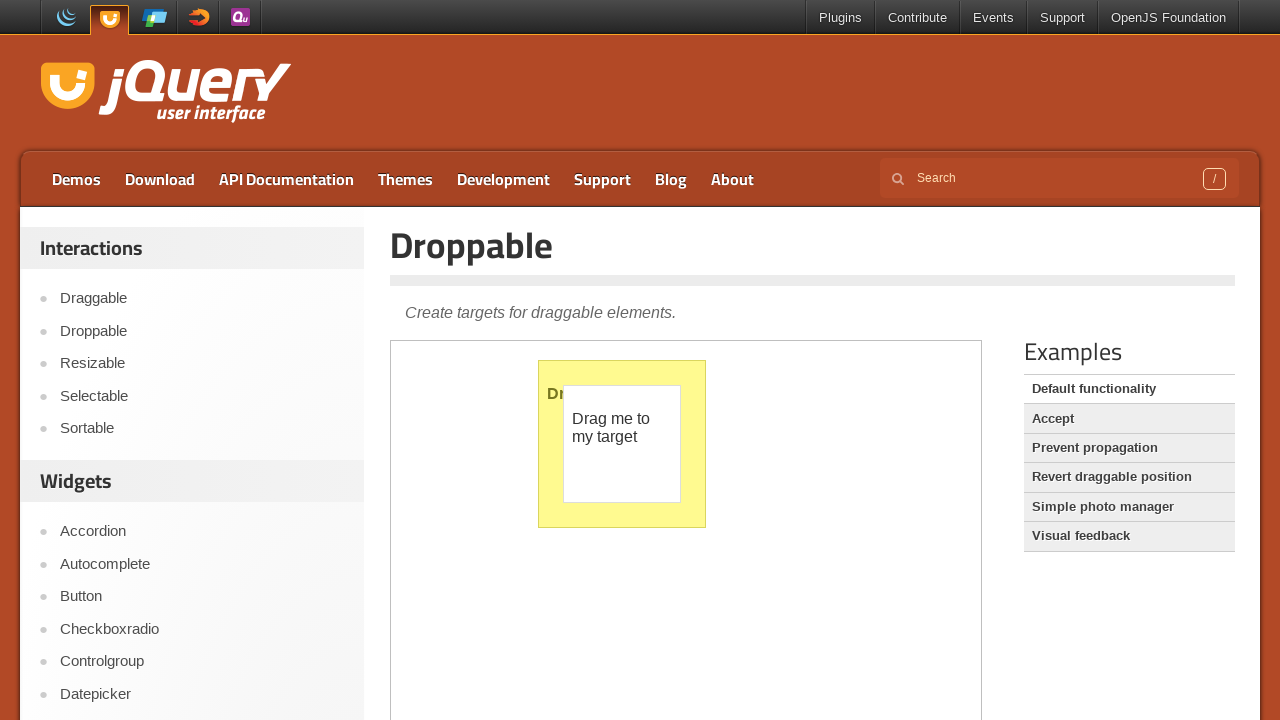